Tests the first name input field by clicking and entering a name, then verifying the value.

Starting URL: https://demoqa.com/automation-practice-form

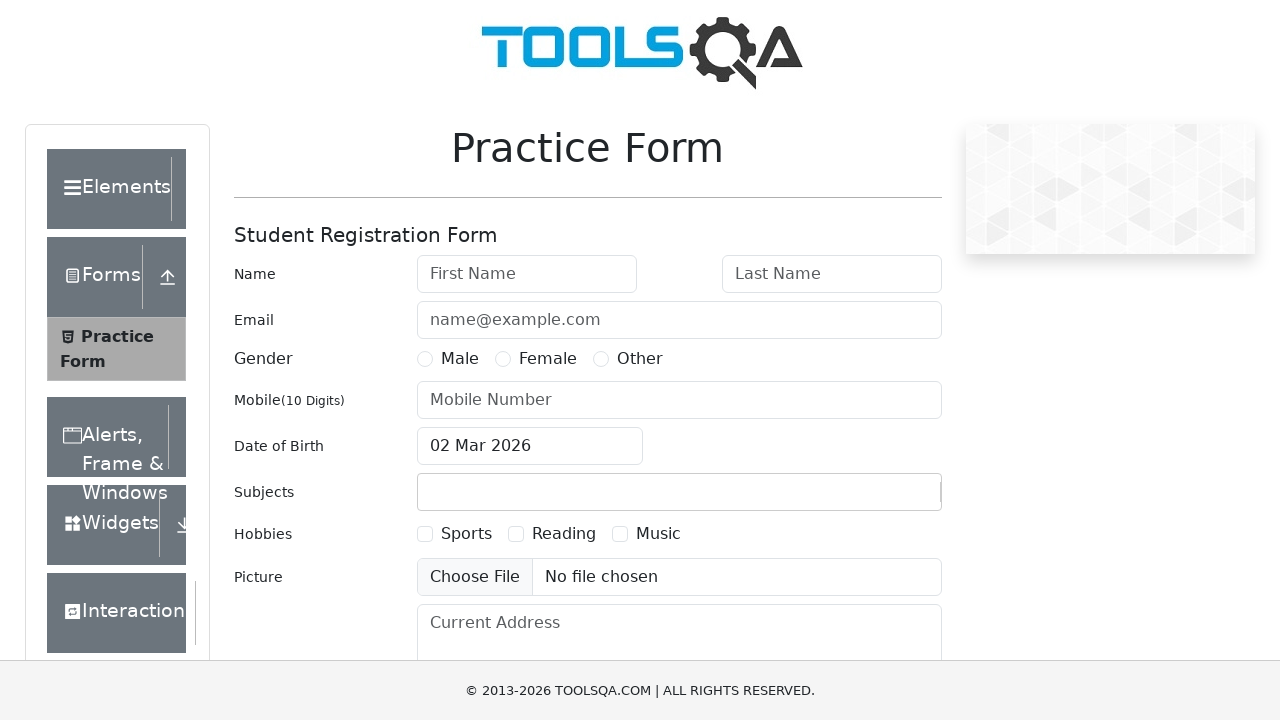

Clicked on the first name input field at (527, 274) on #firstName
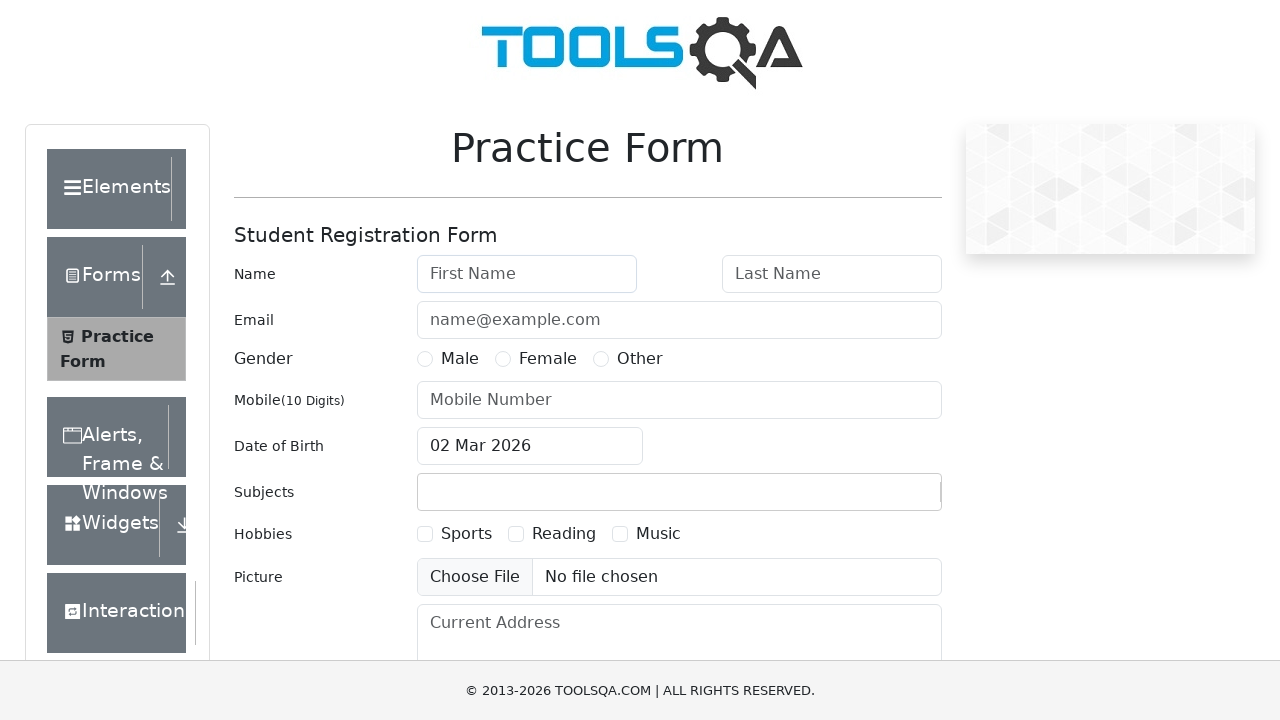

Entered 'Hari' into the first name input field on #firstName
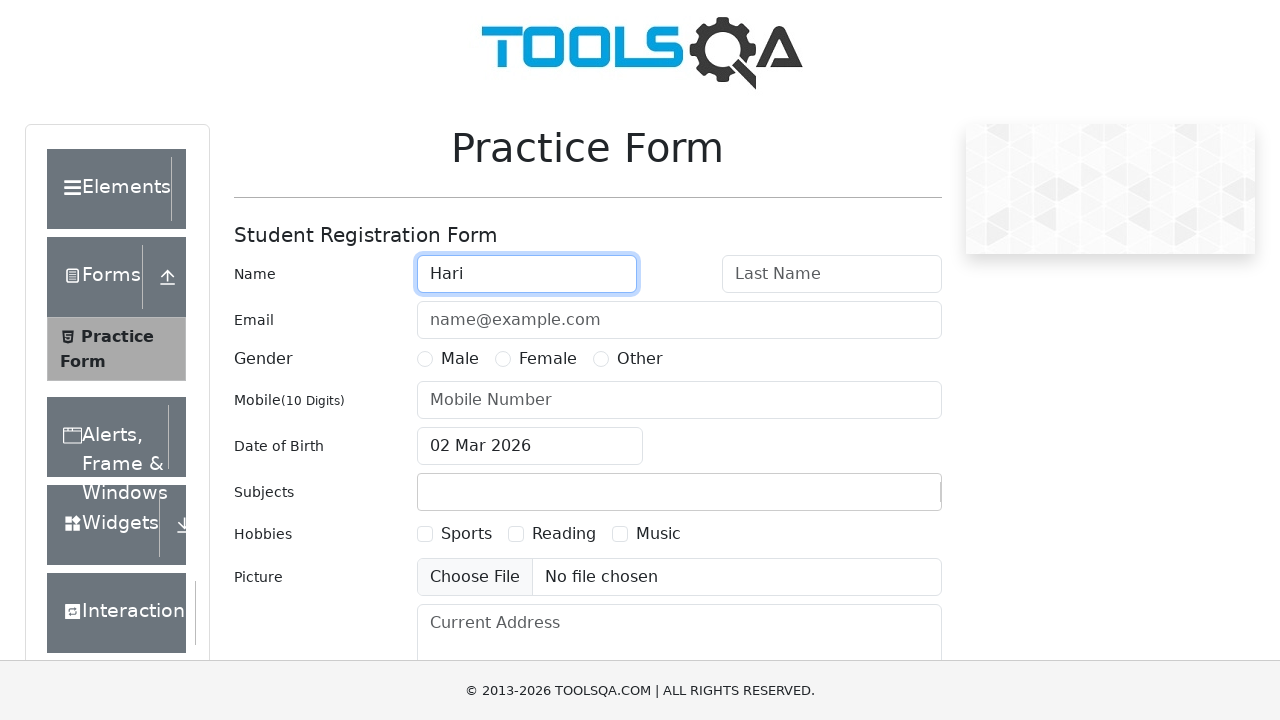

Verified that first name input contains 'Hari'
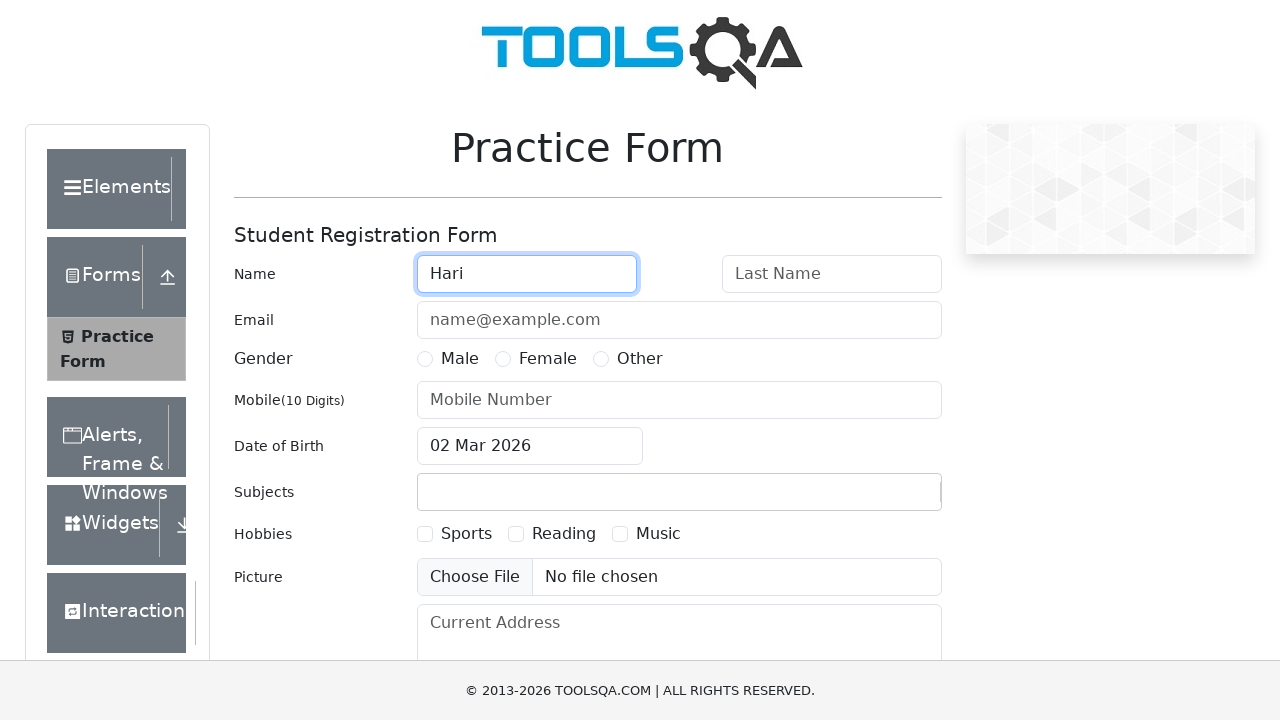

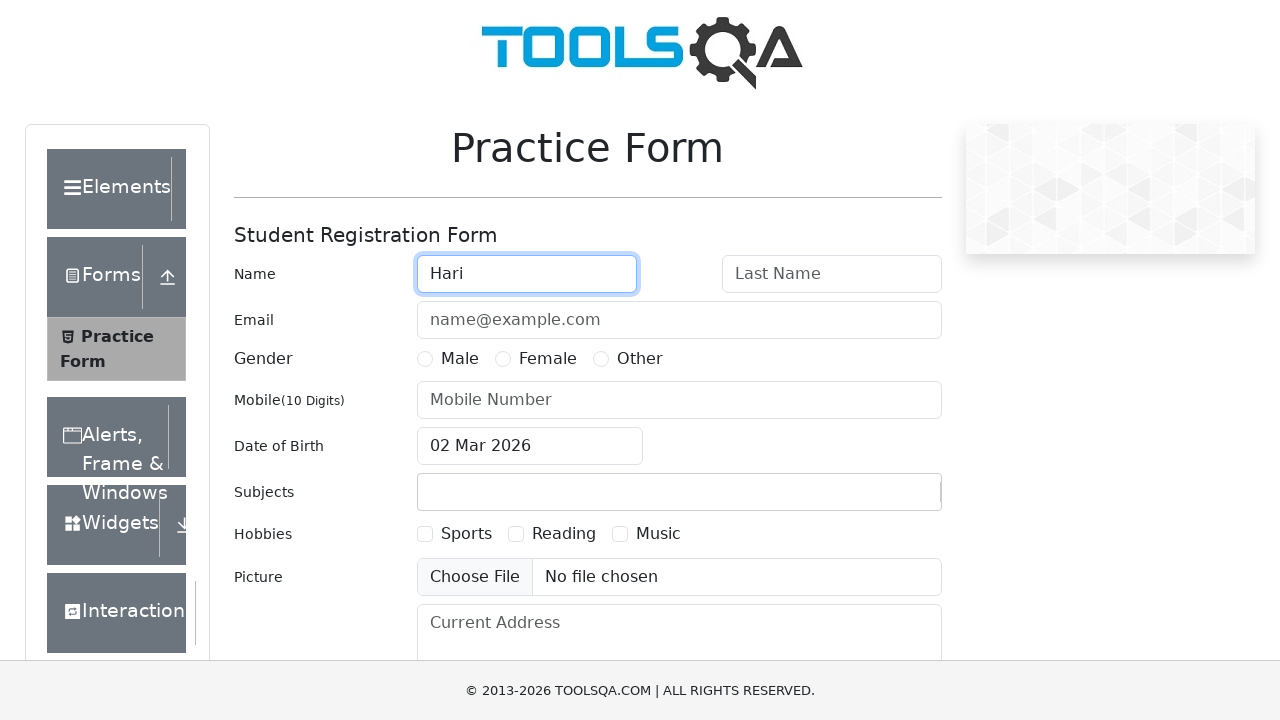